Tests adding a product to the shopping cart on BrowserStack demo site, verifies the cart opens and the product name matches between the product listing and cart.

Starting URL: https://www.bstackdemo.com

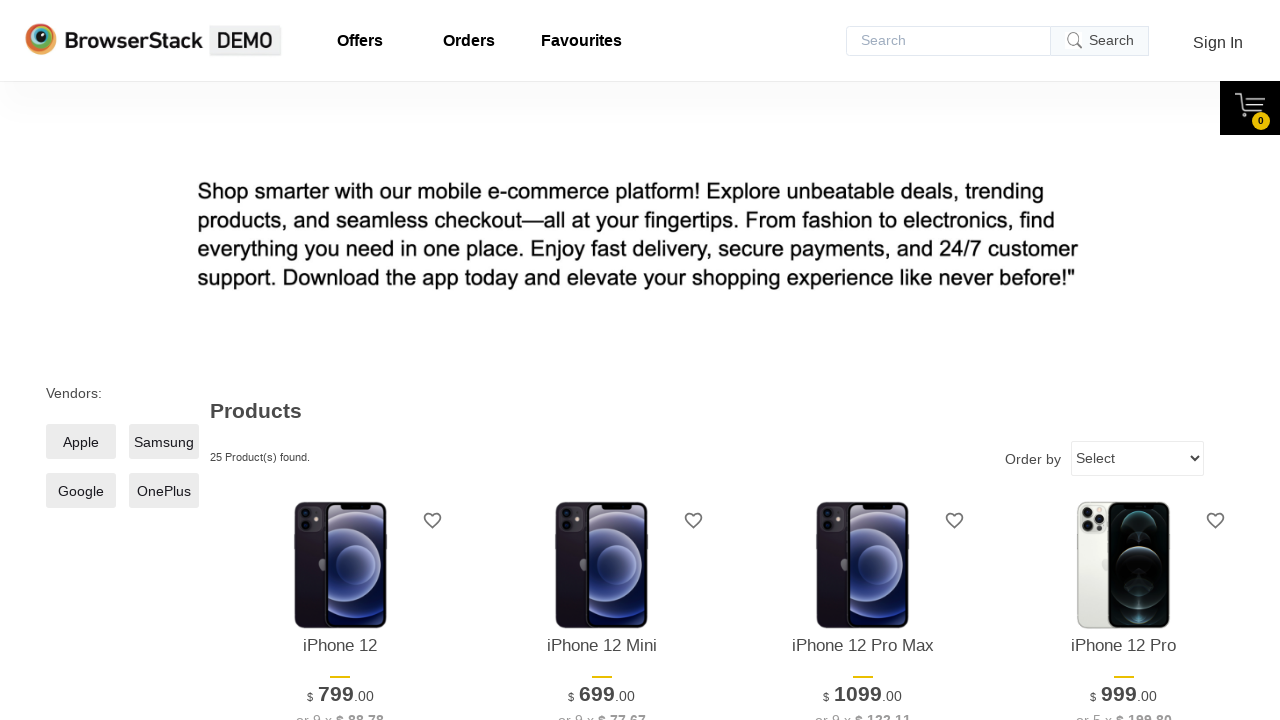

Page loaded and domcontentloaded state reached
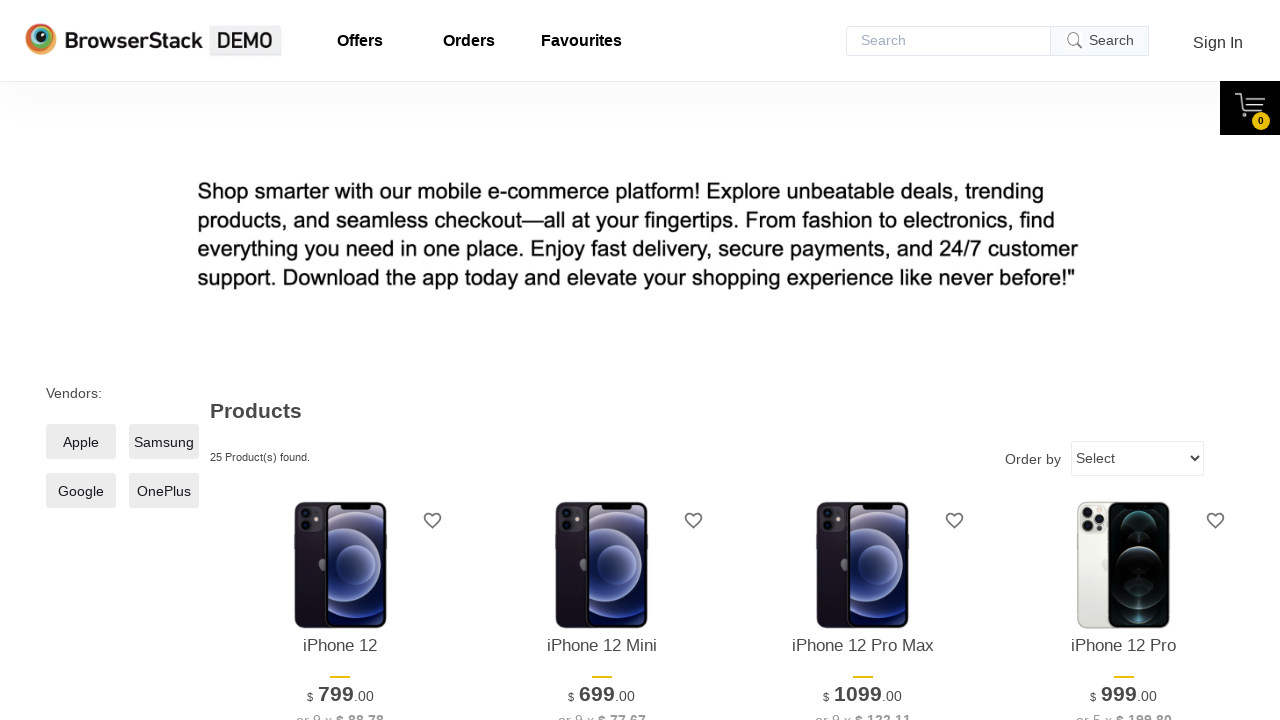

Verified page title contains 'StackDemo'
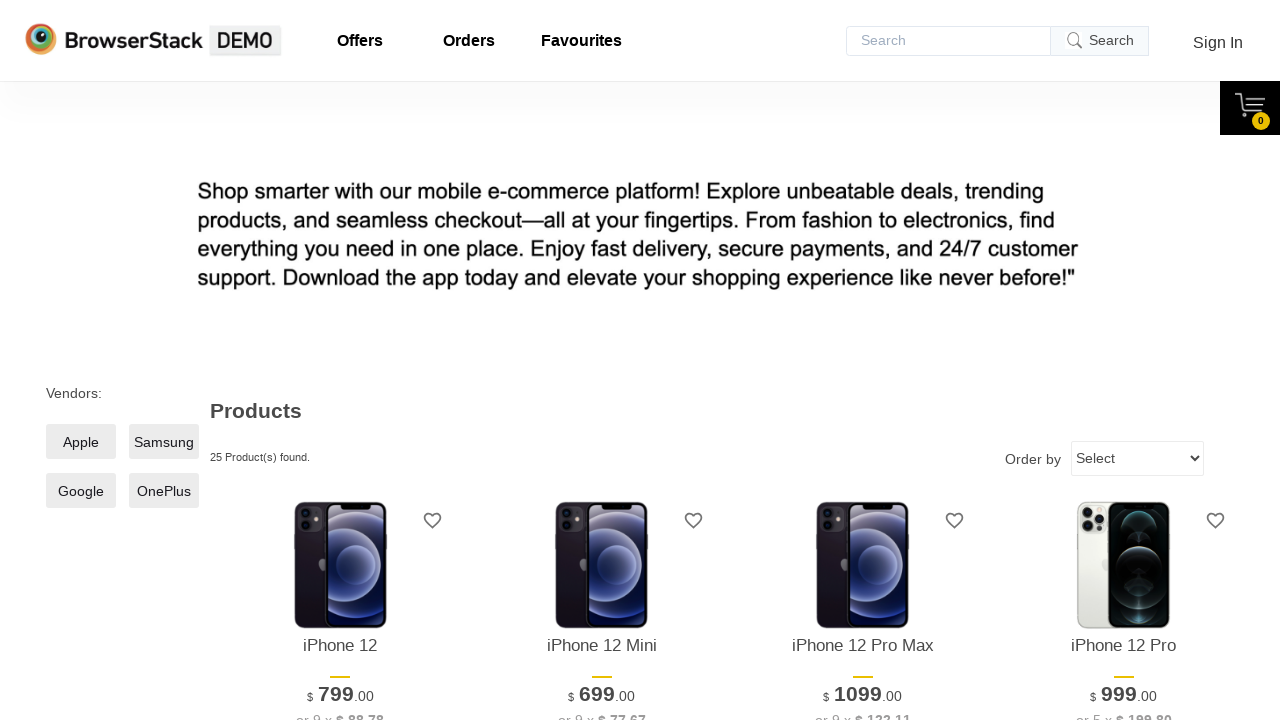

Retrieved product name from listing: 'iPhone 12'
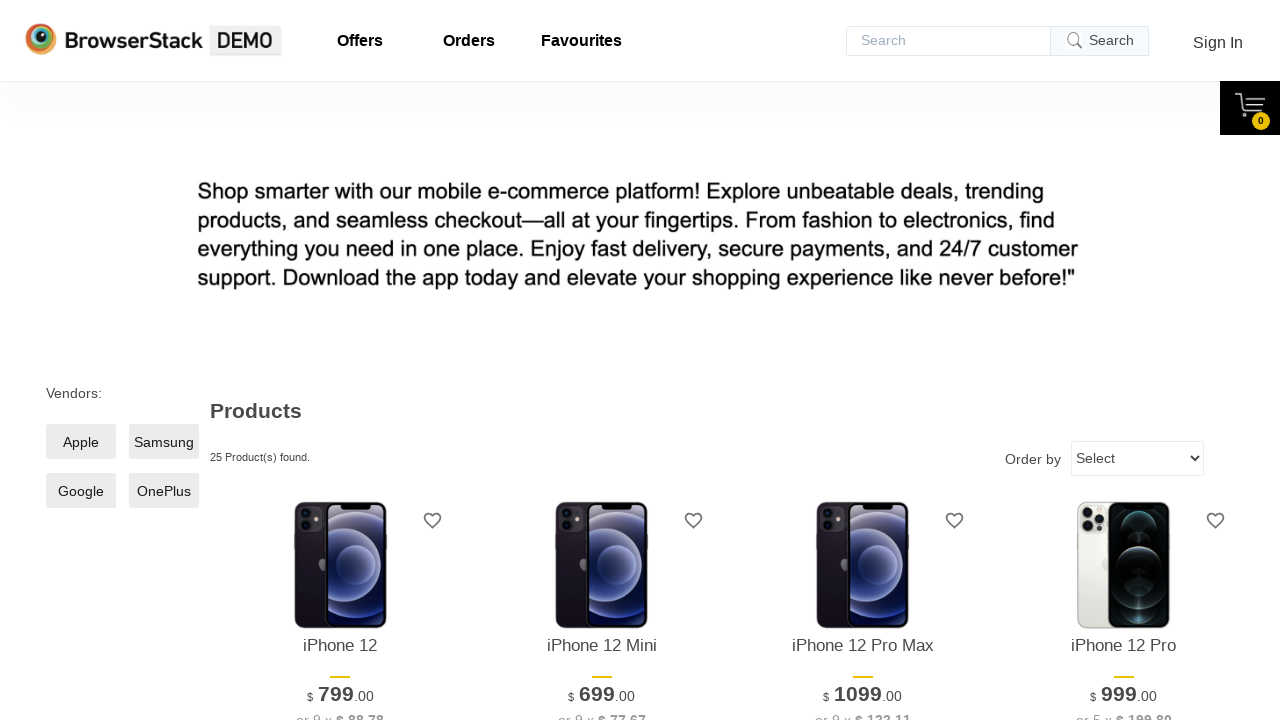

Clicked 'Add to Cart' button for first product at (340, 361) on xpath=//*[@id='1']/div[4]
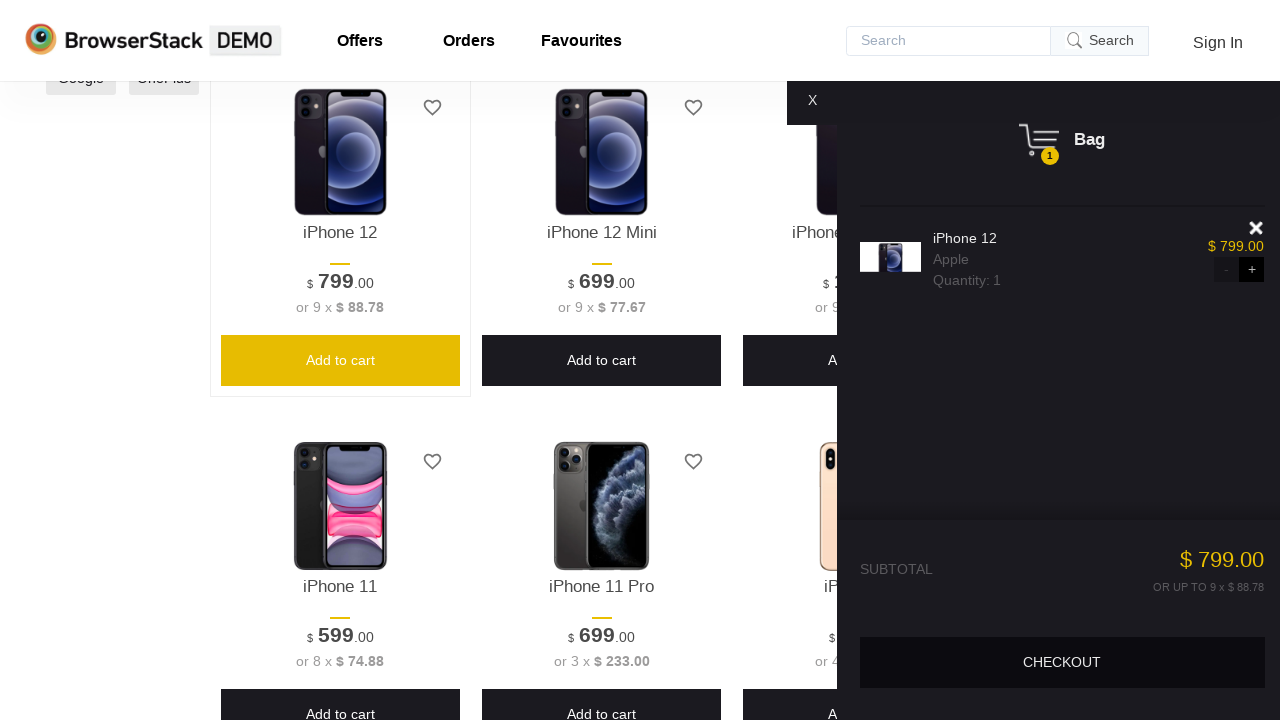

Cart content became visible
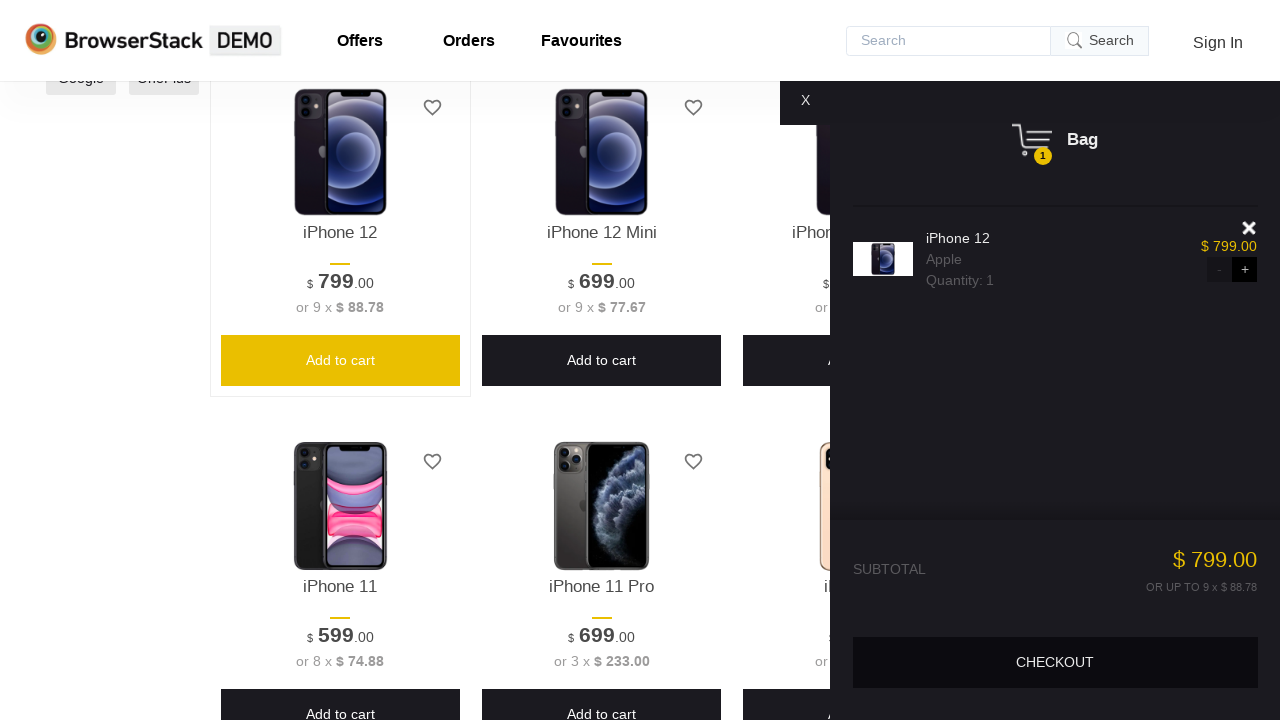

Verified cart content is visible
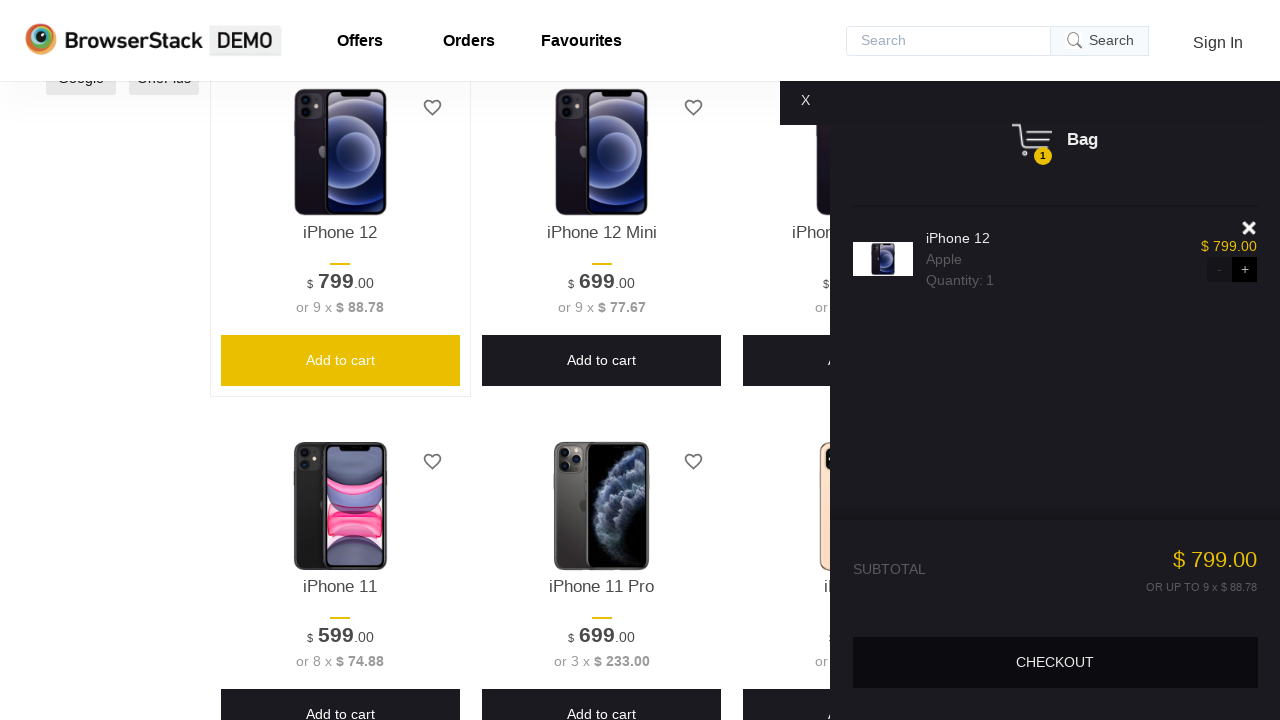

Retrieved product name from cart: 'iPhone 12'
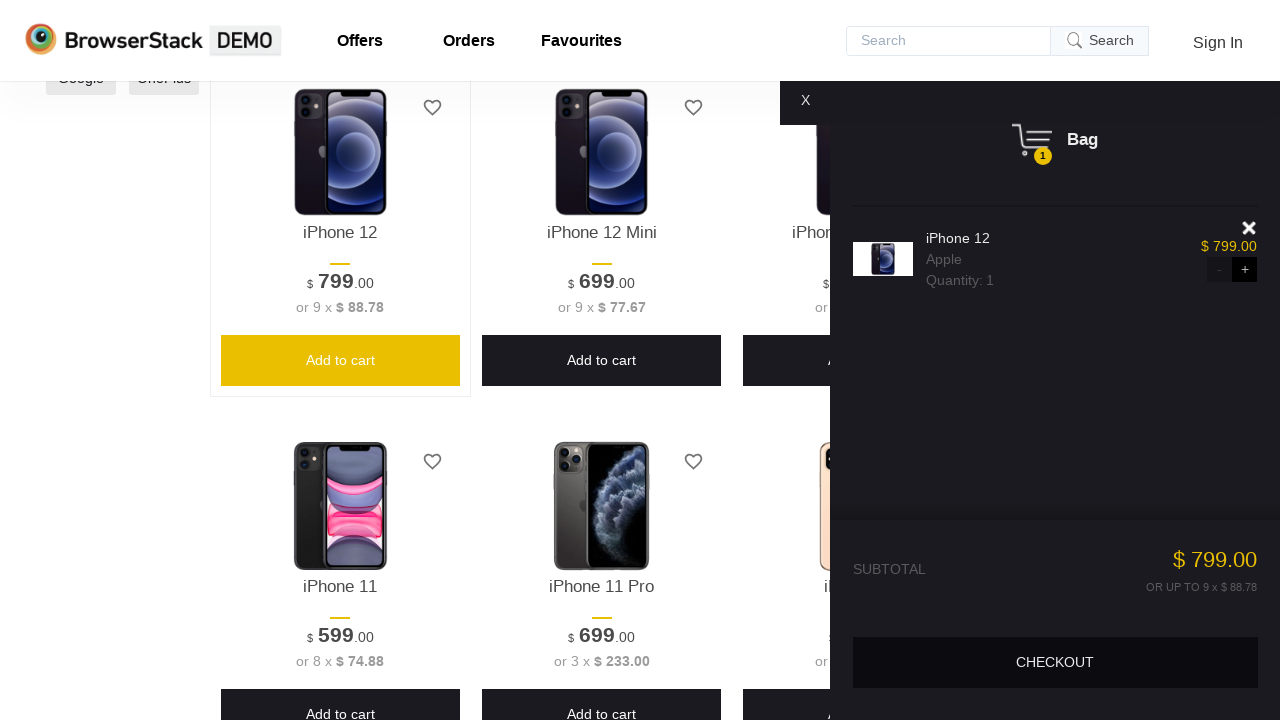

Verified product name in cart matches product listing
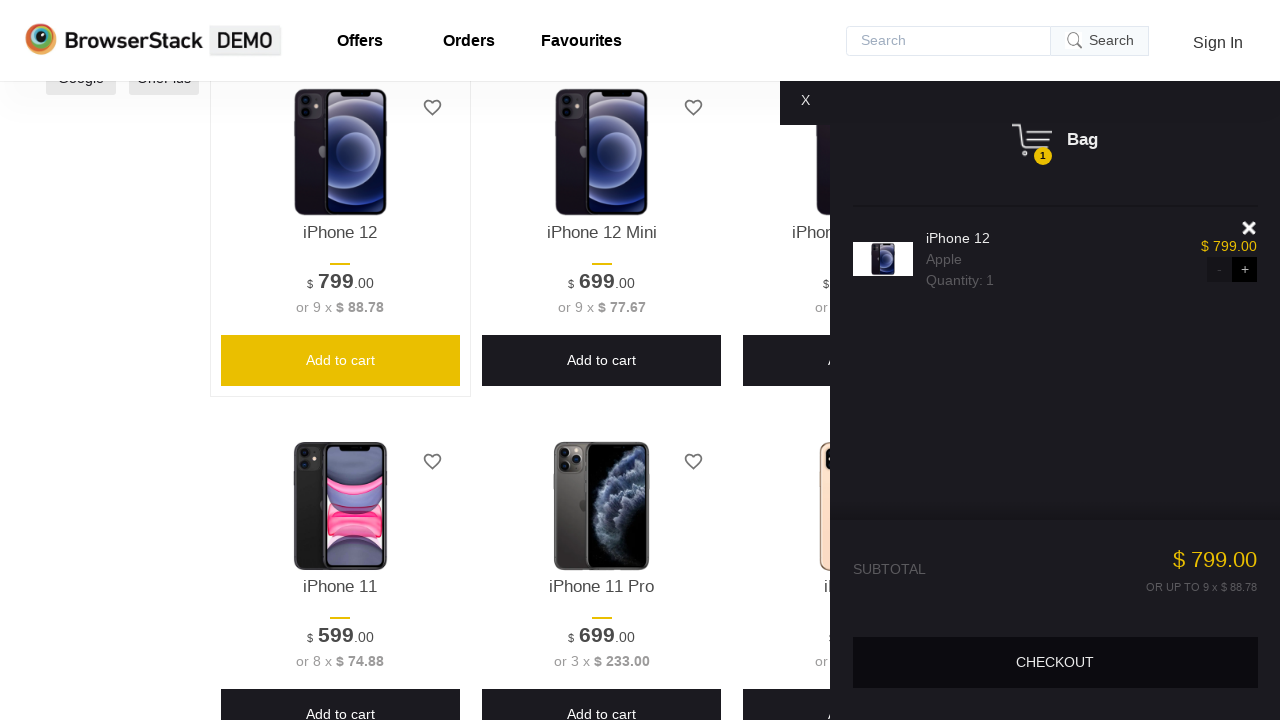

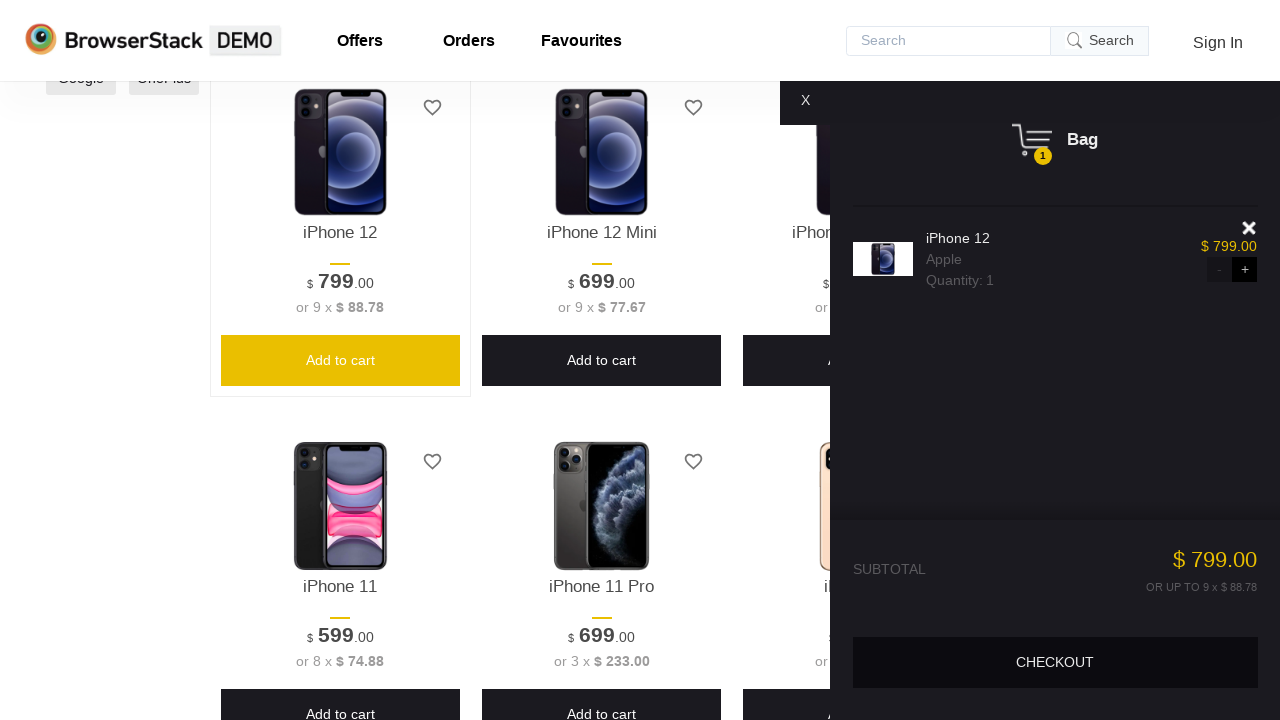